Tests the BlazeDemo flight booking demo site by clicking the "Find Flights" button and verifying the page loads successfully.

Starting URL: http://blazedemo.com

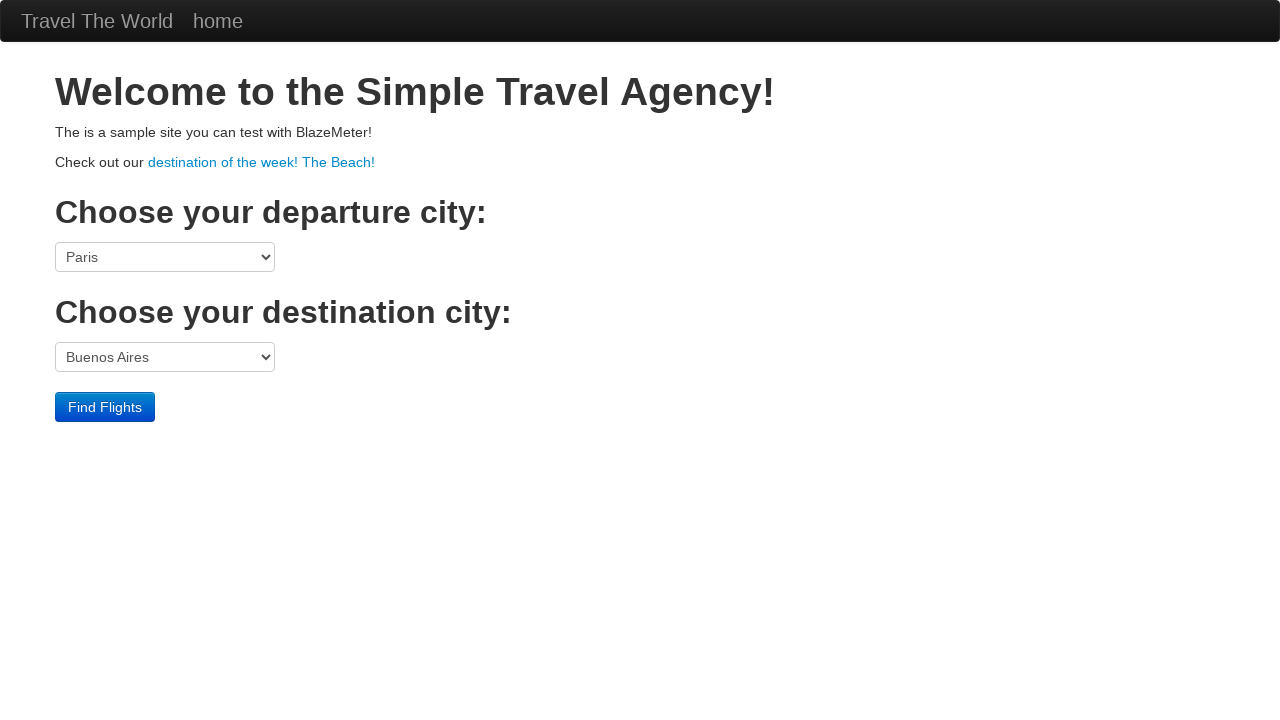

Clicked the 'Find Flights' button at (105, 407) on input.btn.btn-primary
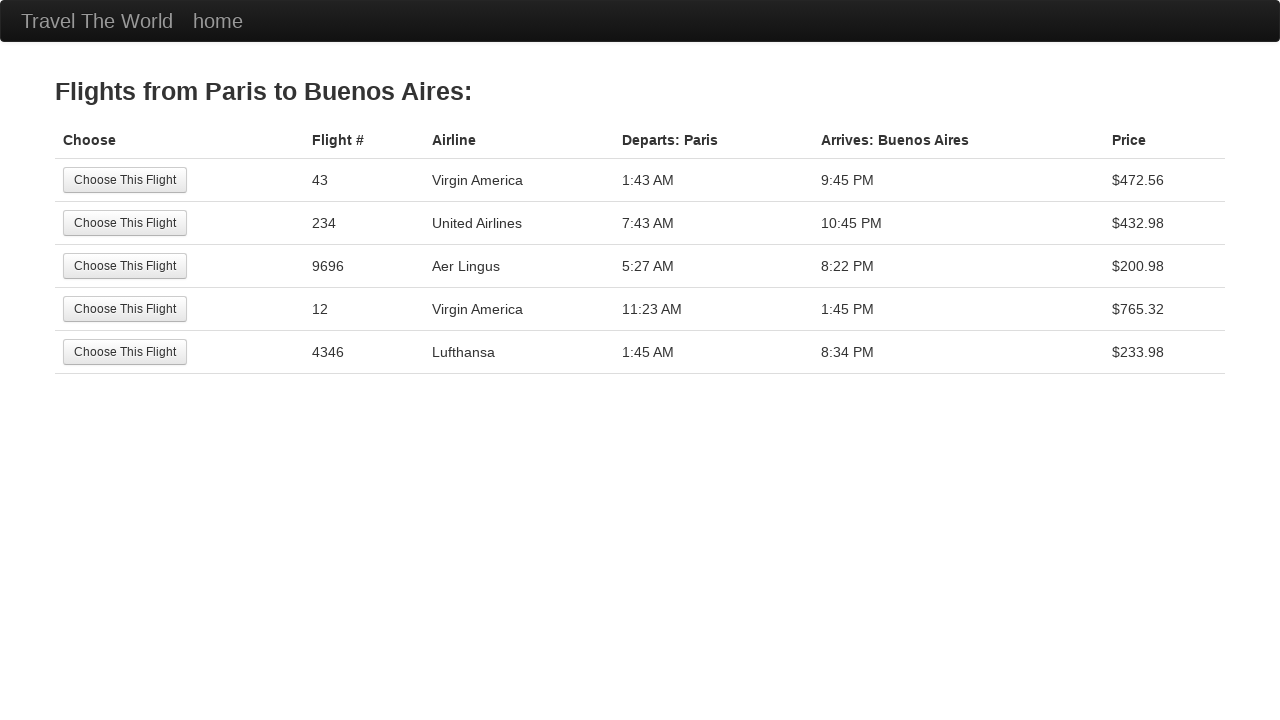

Page body loaded successfully
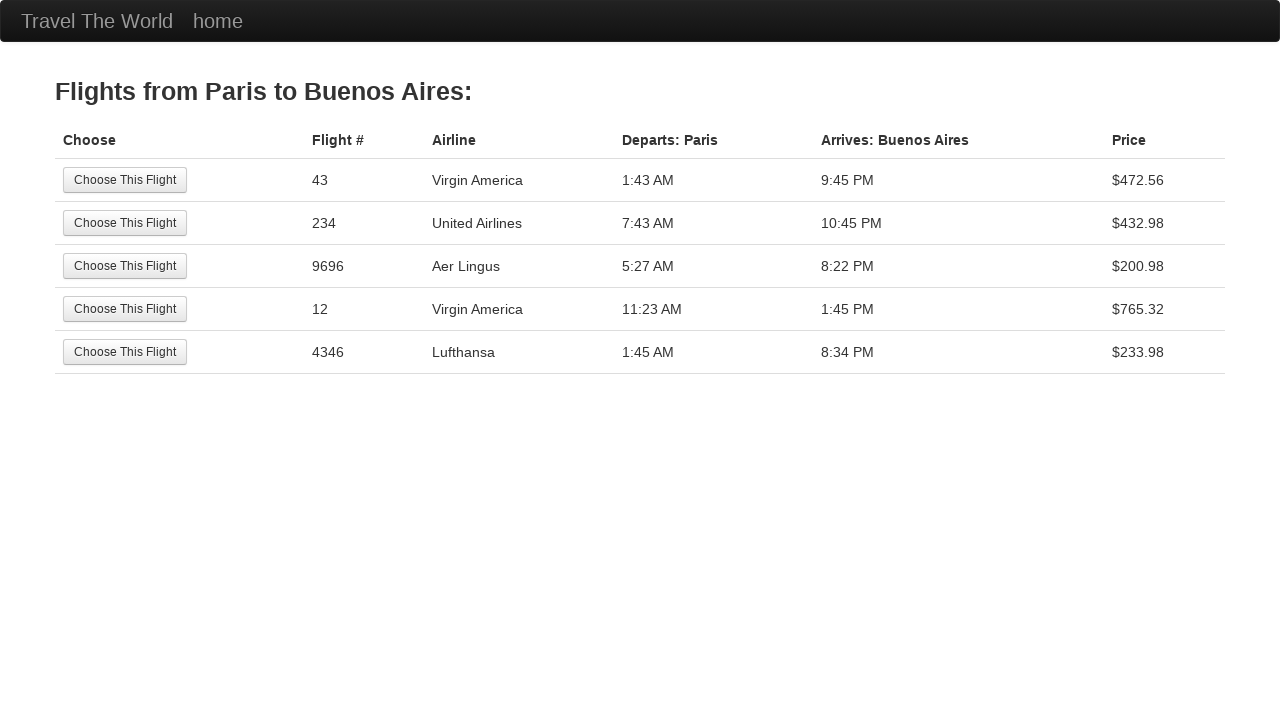

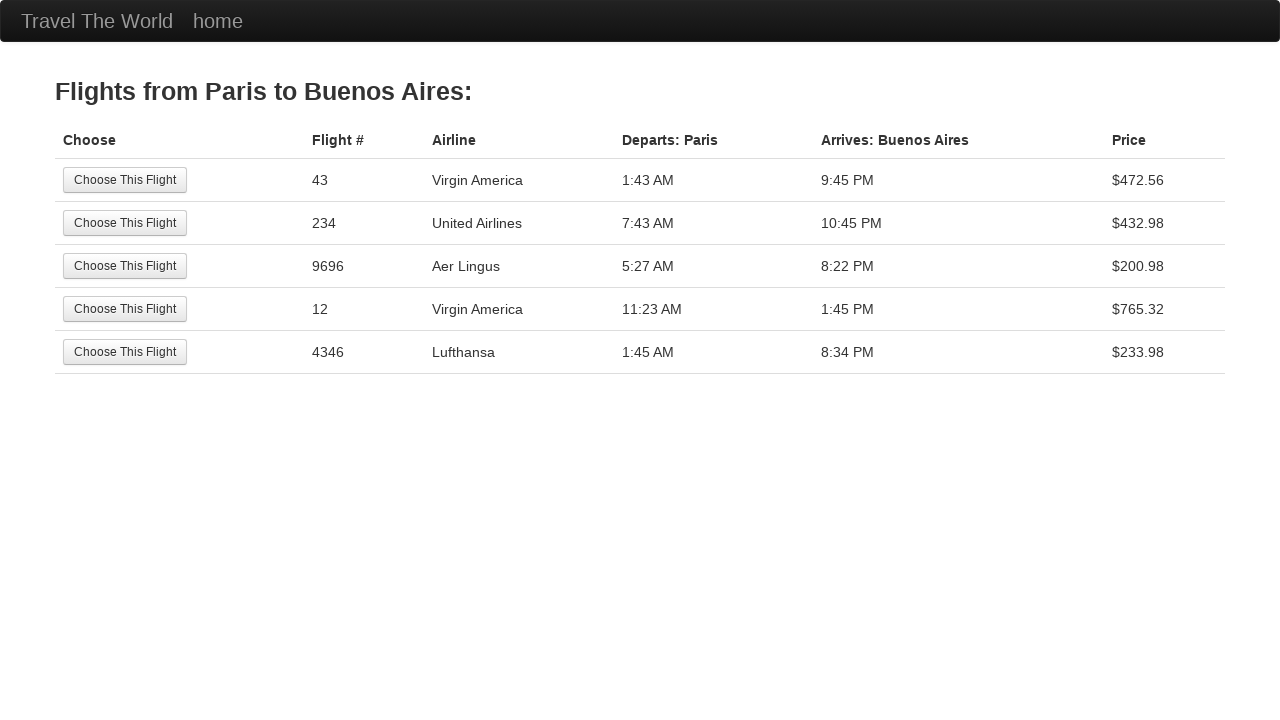